Demonstrates browser navigation and scrolling actions using JavaScript execution, including refreshing the page, scrolling down by pixels, and scrolling to the bottom of the page.

Starting URL: https://the-internet.herokuapp.com/

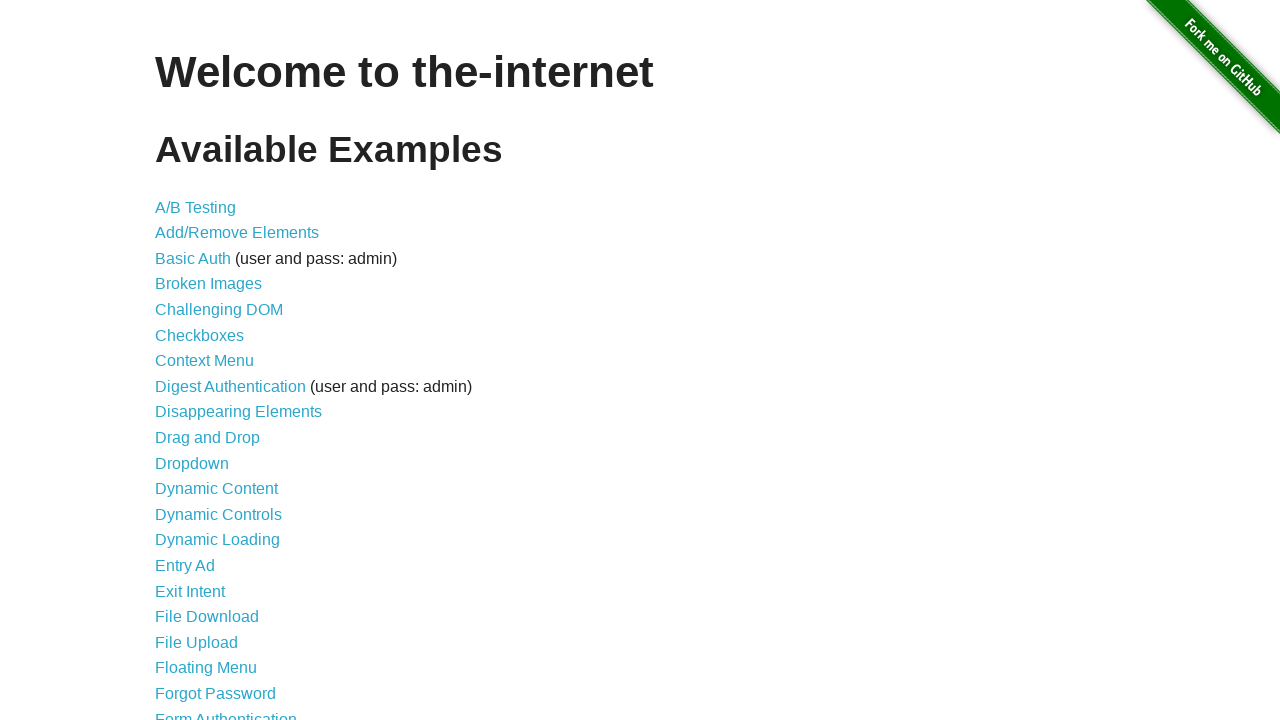

Retrieved page title
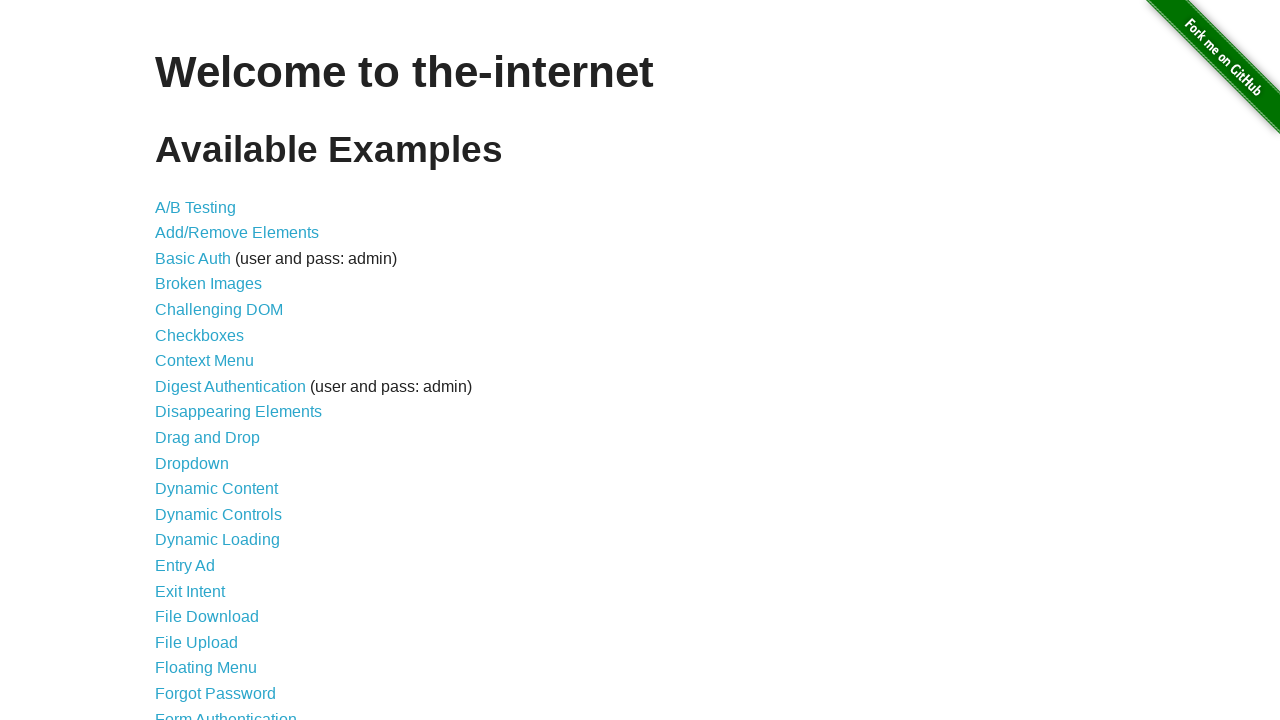

Refreshed the page
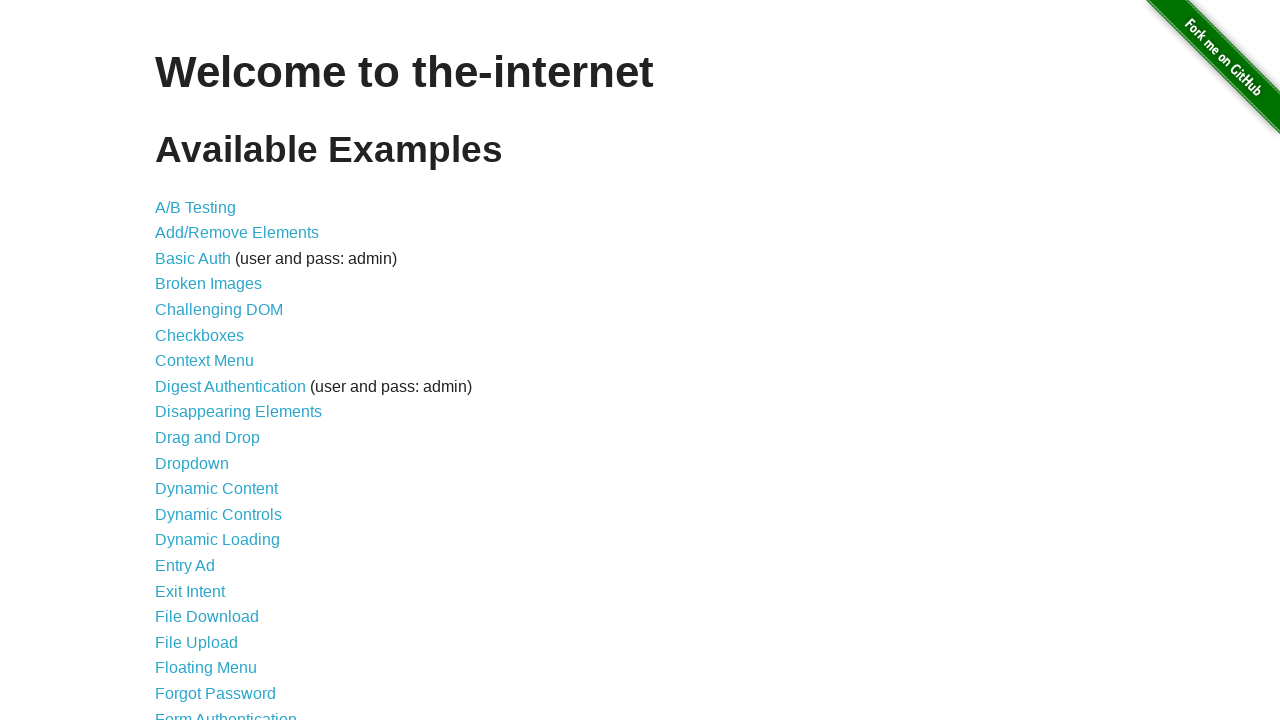

Retrieved page URL
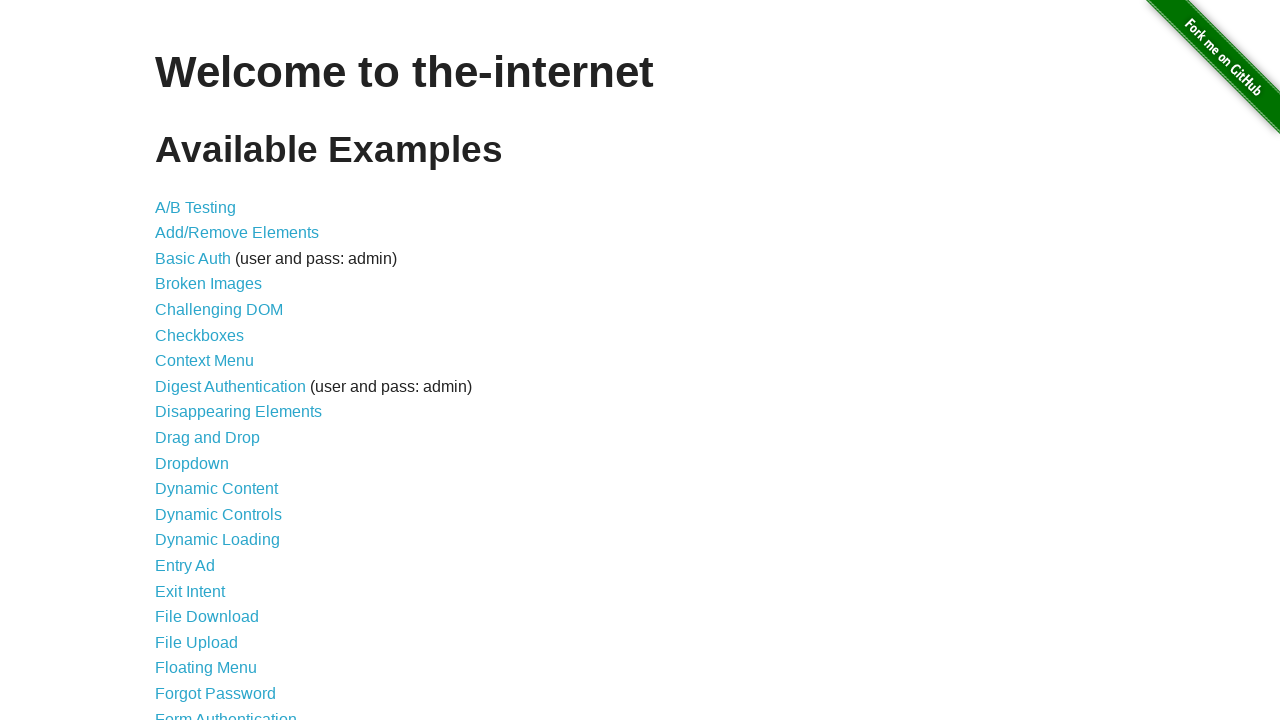

Scrolled down by 300 pixels using JavaScript
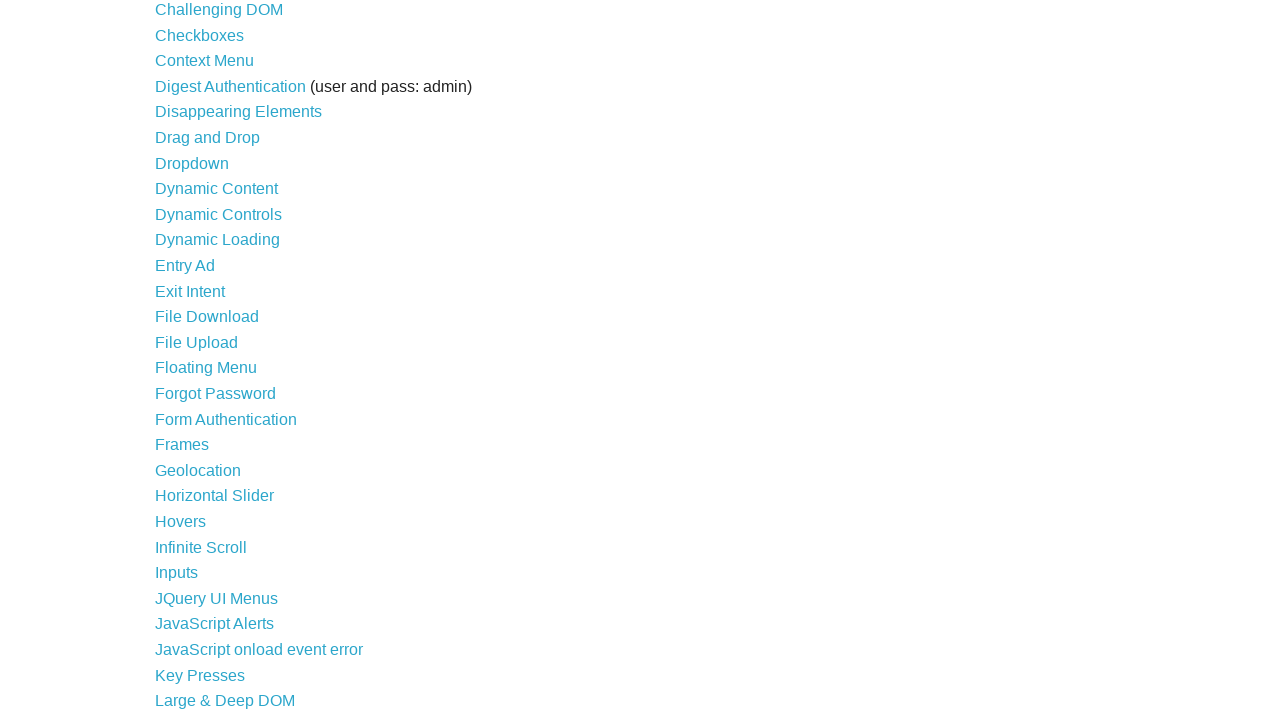

Scrolled to 'A/B Testing' element
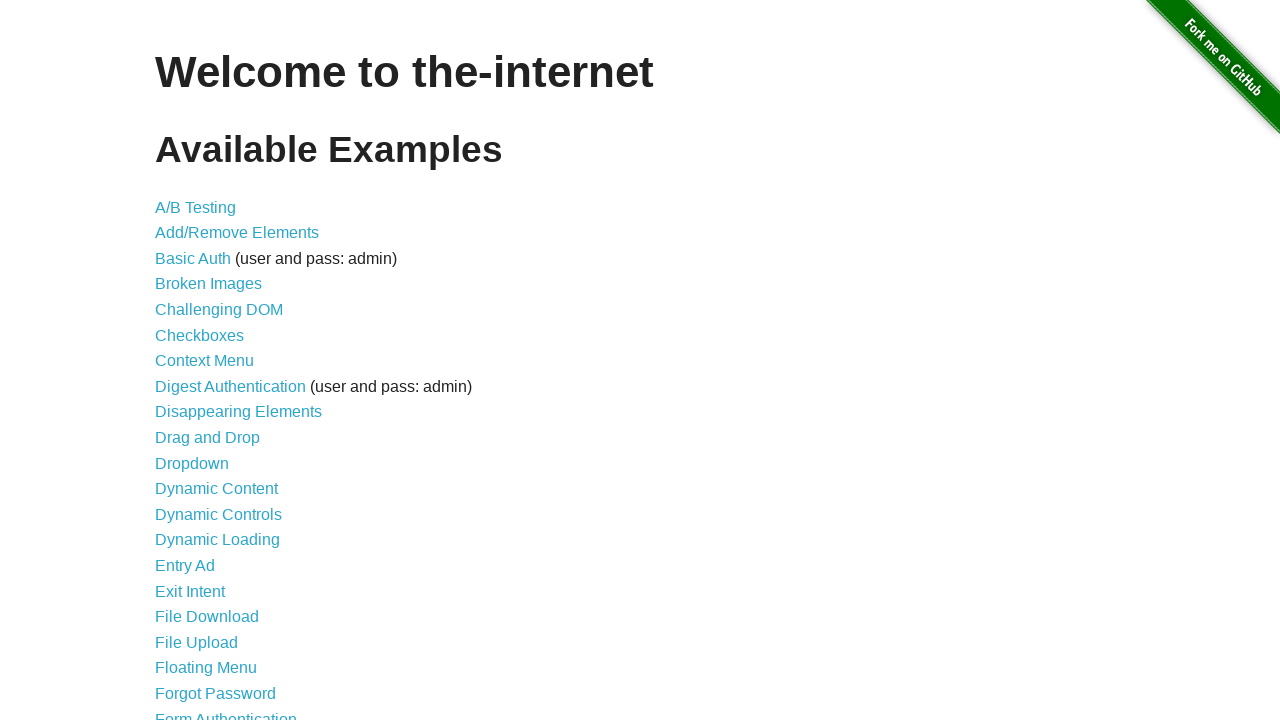

Scrolled to the bottom of the page
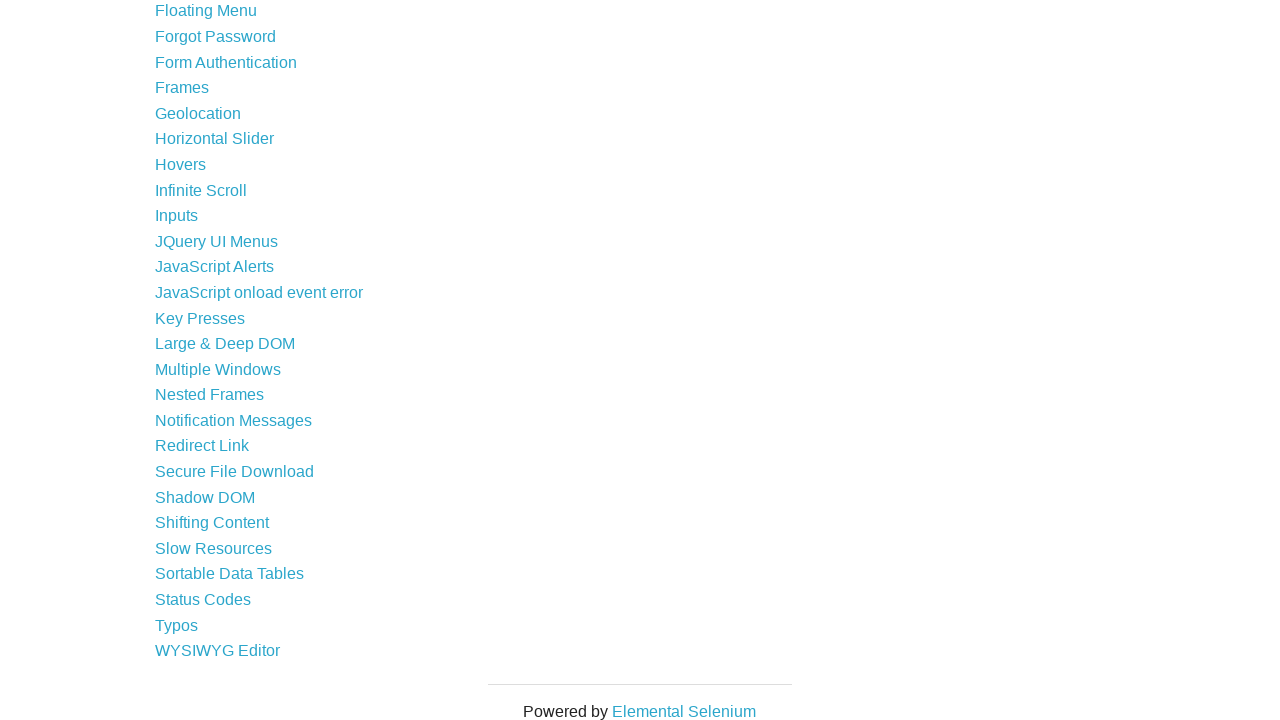

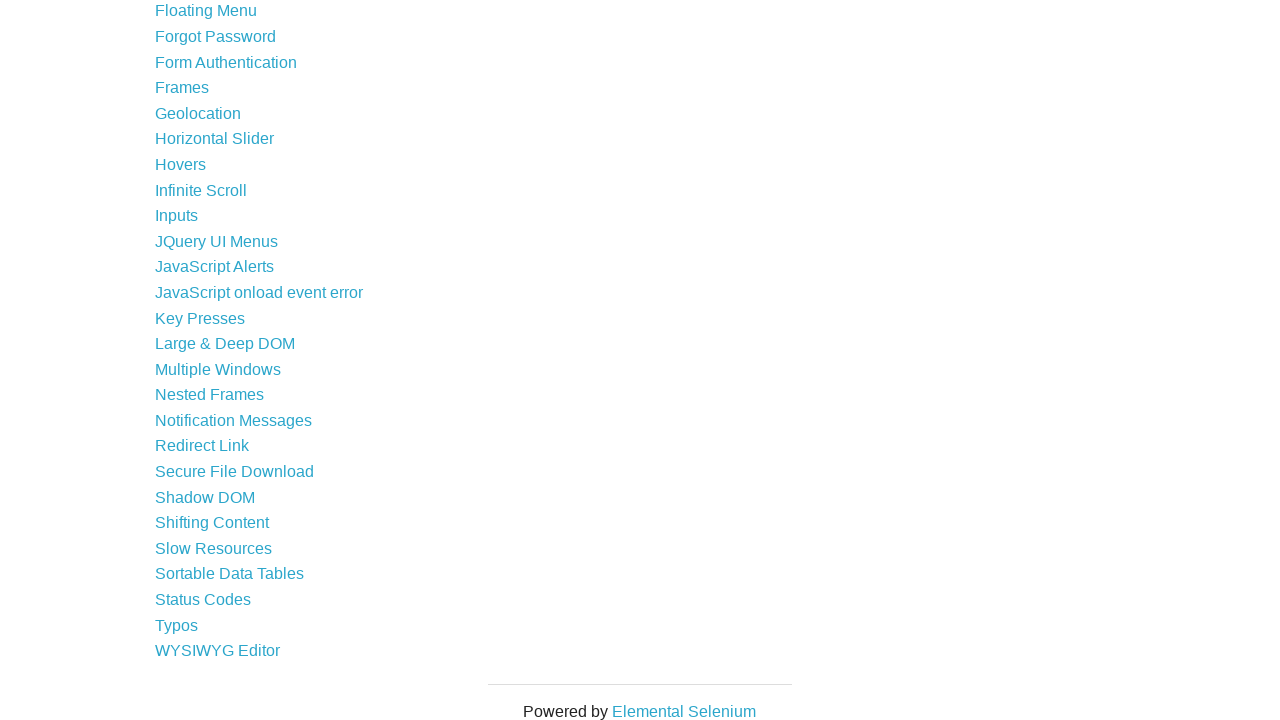